Navigates to the character generator page and verifies that character creation form elements like ability scores, race selection, class selection, or input fields are present.

Starting URL: https://codex.quest/character-generator

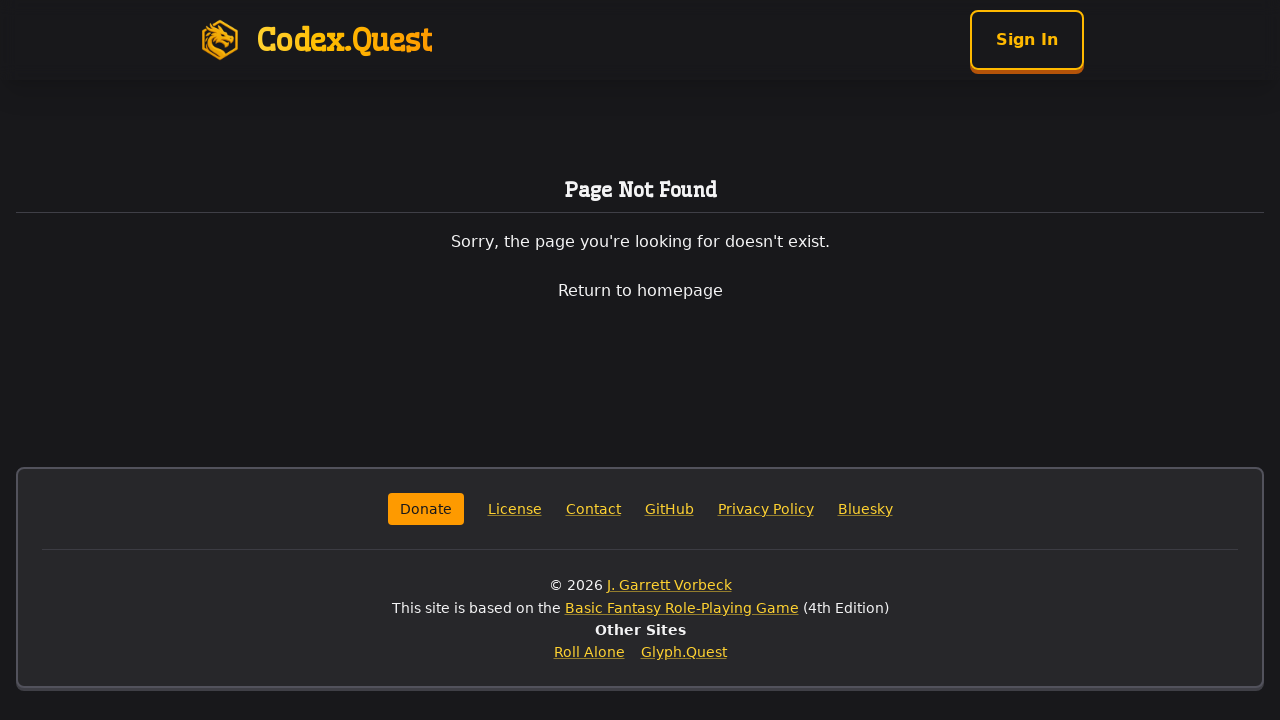

Waited 1 second for page to stabilize
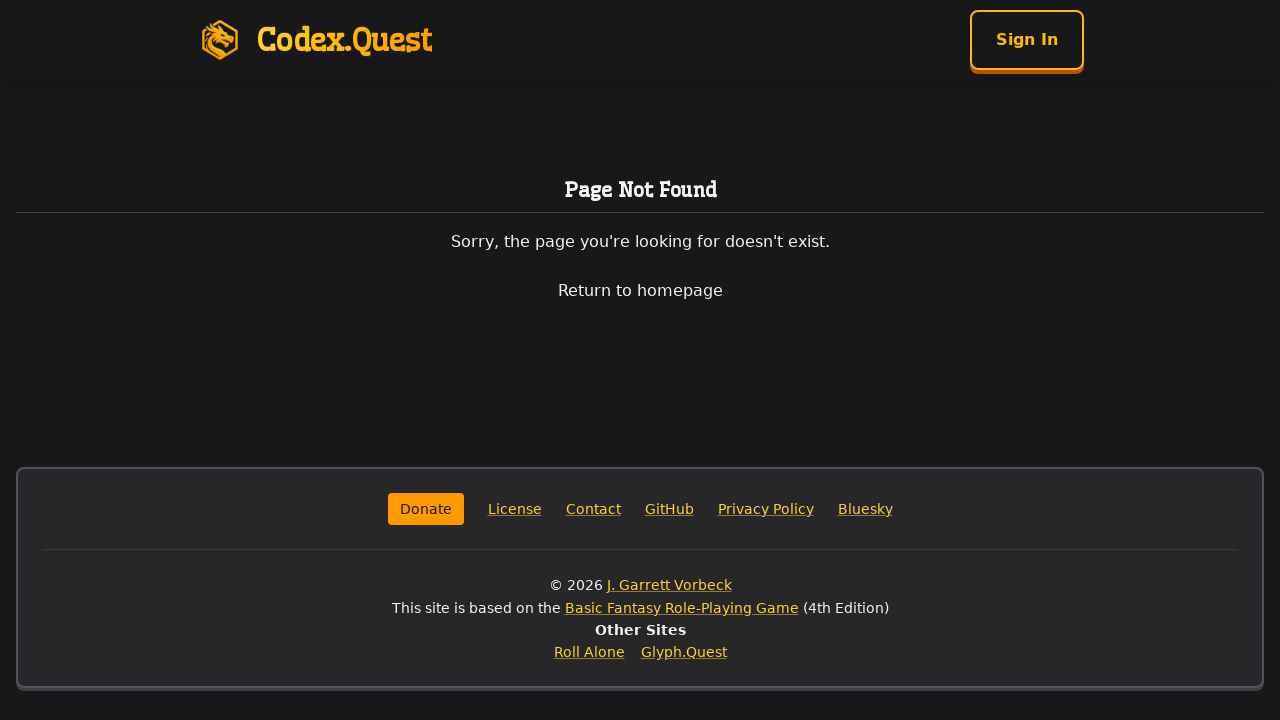

Page returned 404 error, navigated to home page
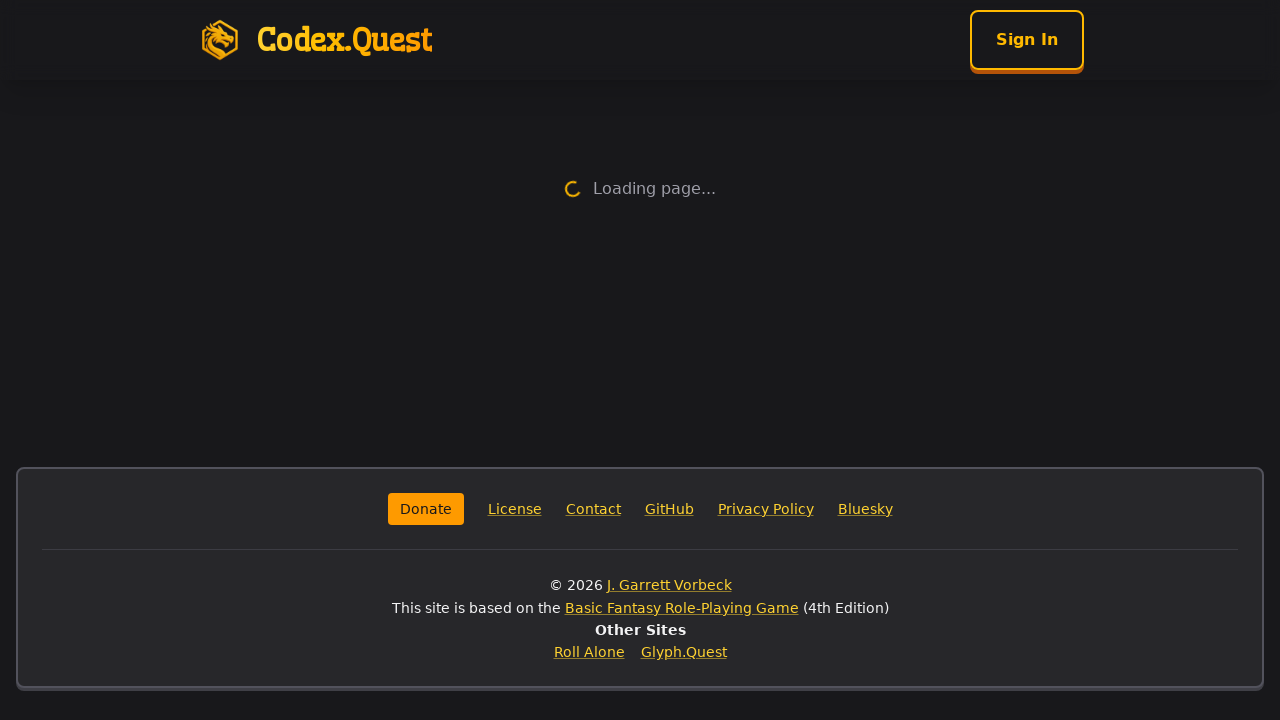

Waited 1 second for home page to load
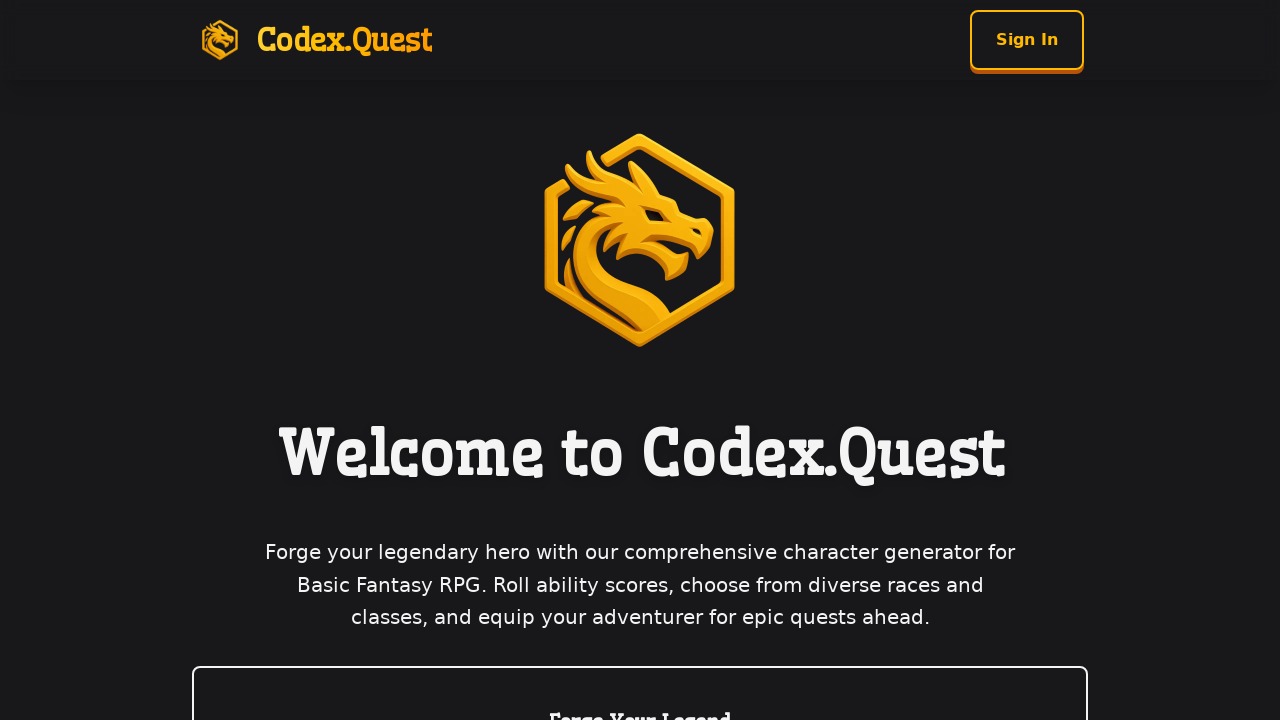

Body element is visible and page structure loaded
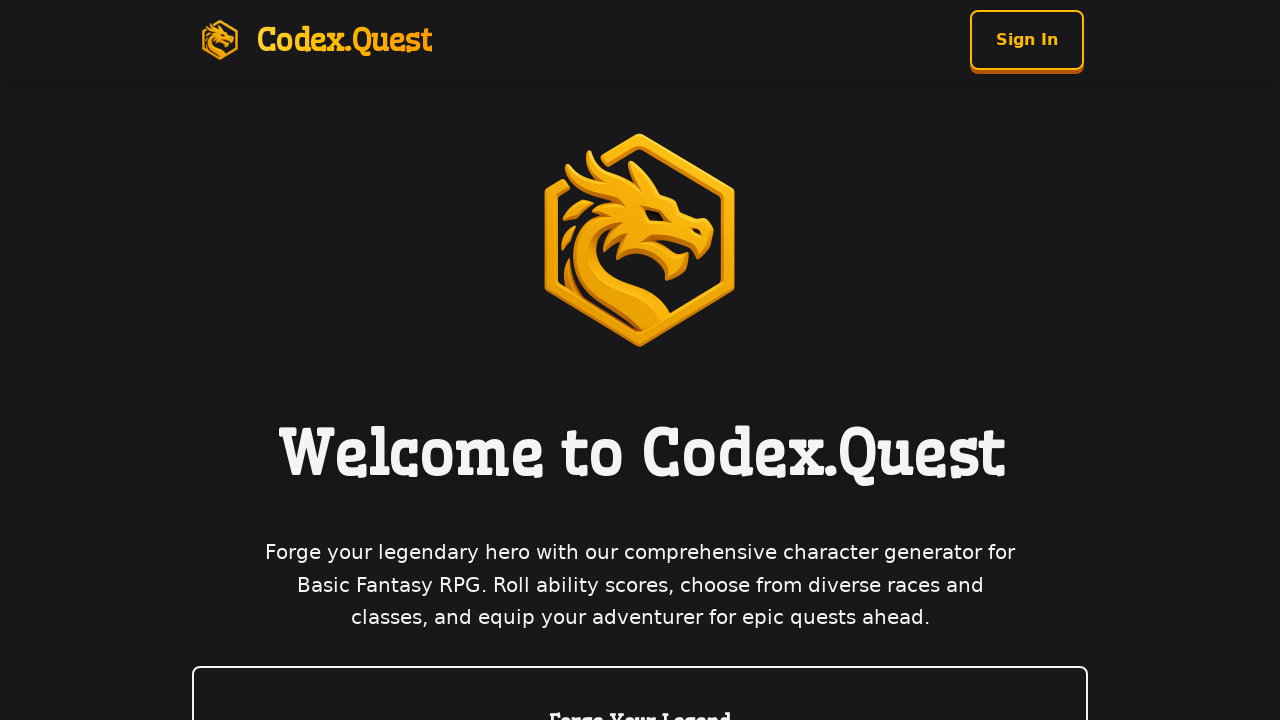

Waited for character creation form elements to render
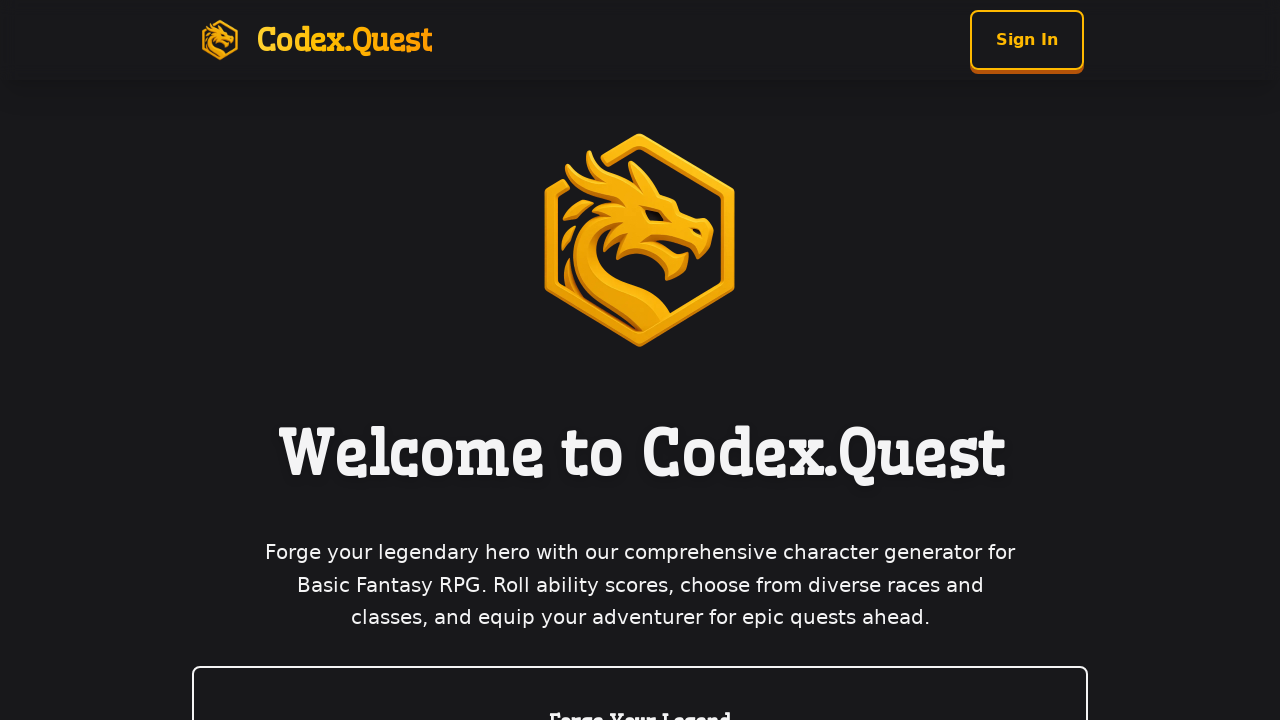

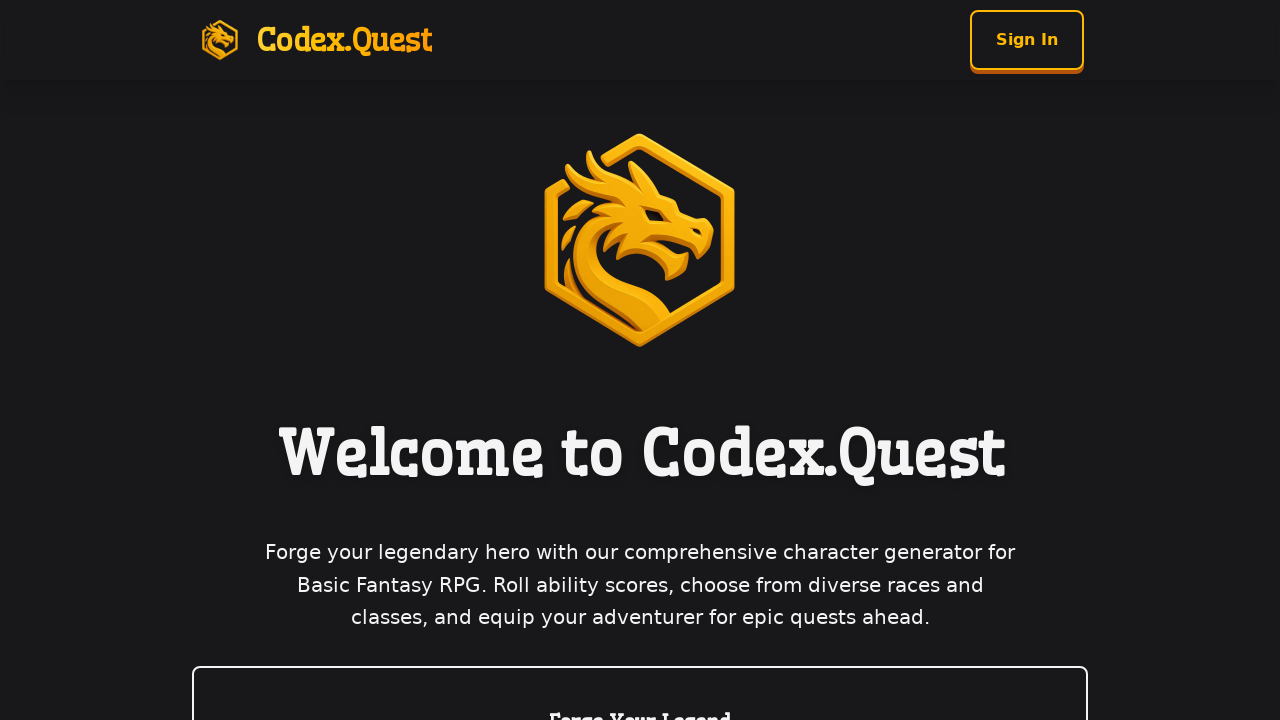